Tests page and element scrolling functionality, then validates that the sum of values in a table matches the displayed total amount

Starting URL: https://rahulshettyacademy.com/AutomationPractice/

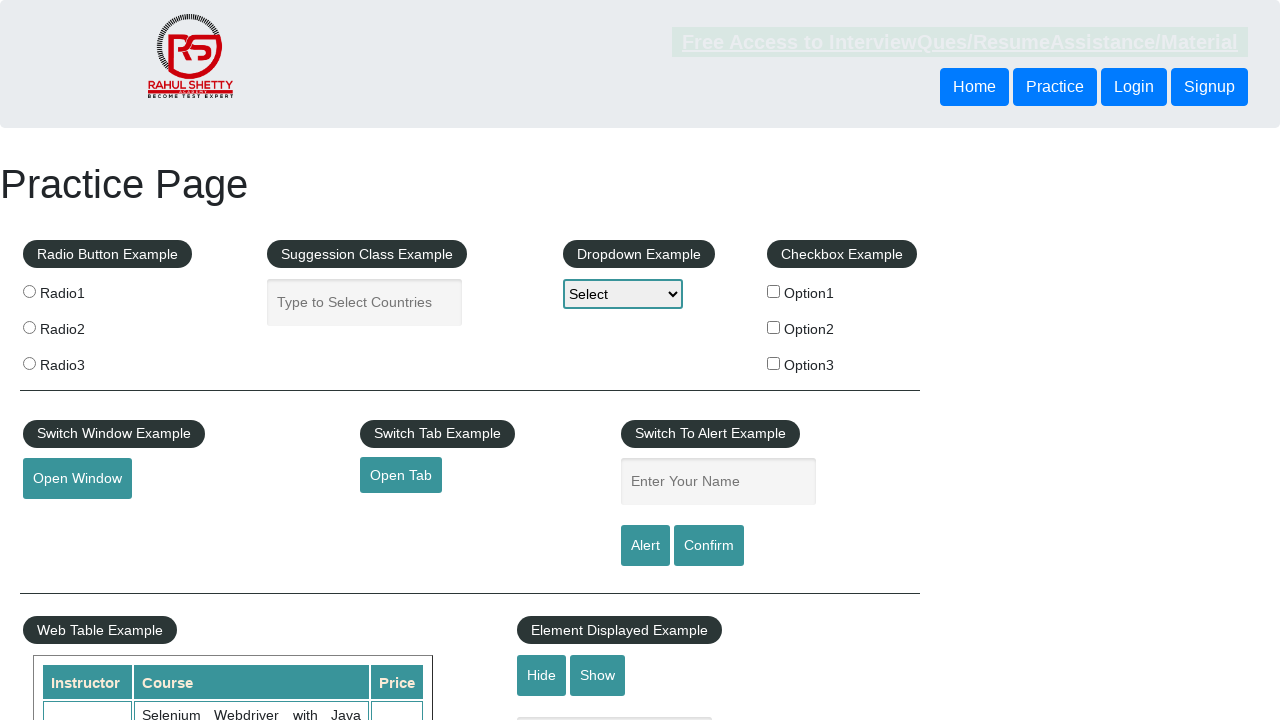

Scrolled main window down by 500 pixels
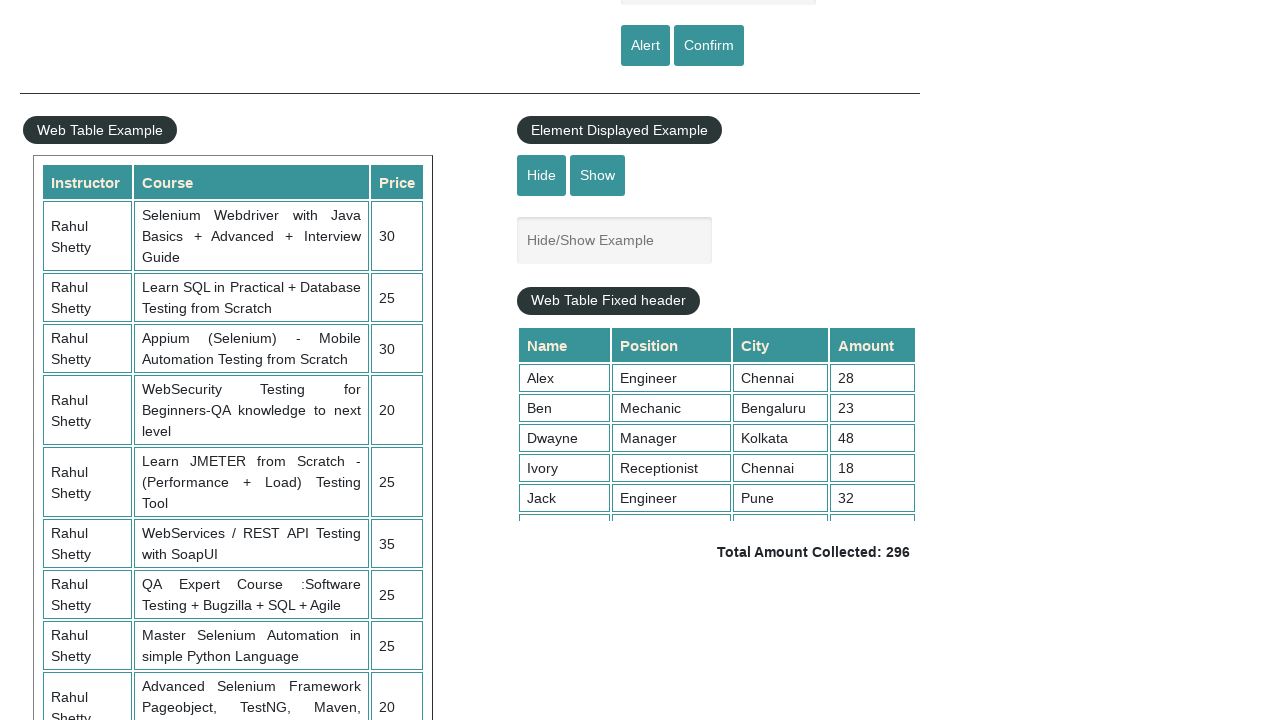

Waited 3 seconds for scroll to complete
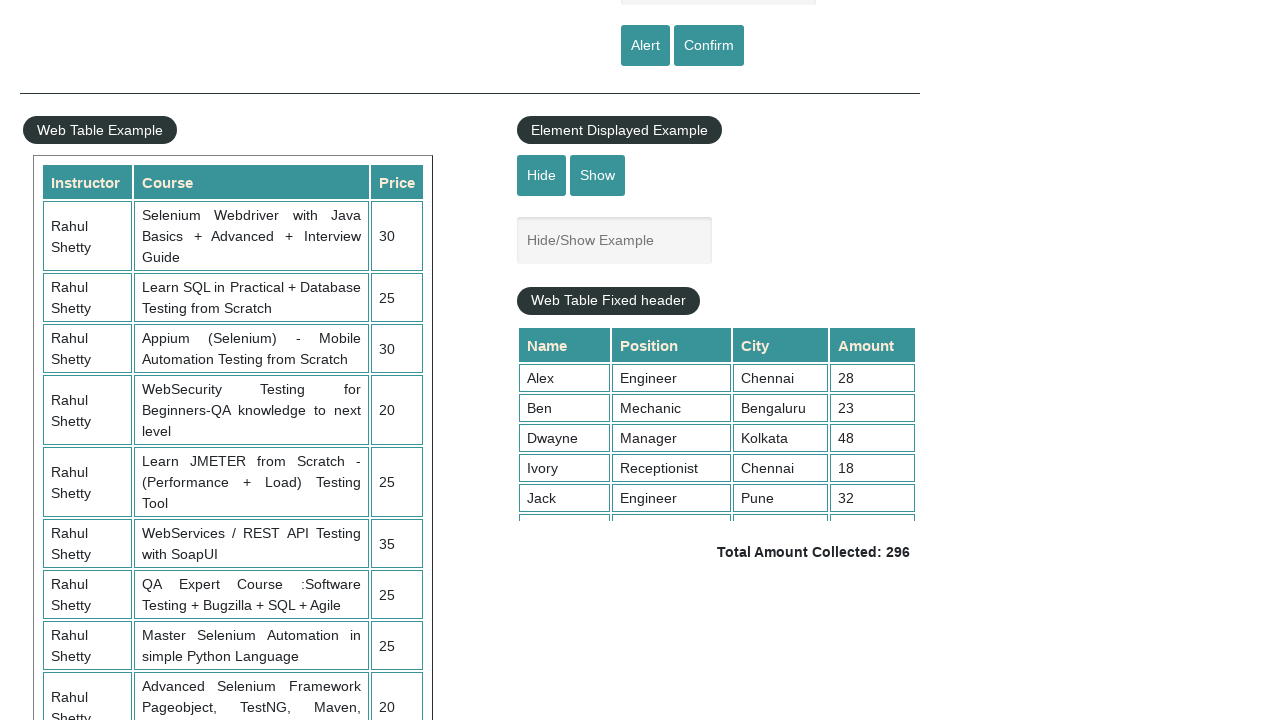

Scrolled table element down by 5000 pixels
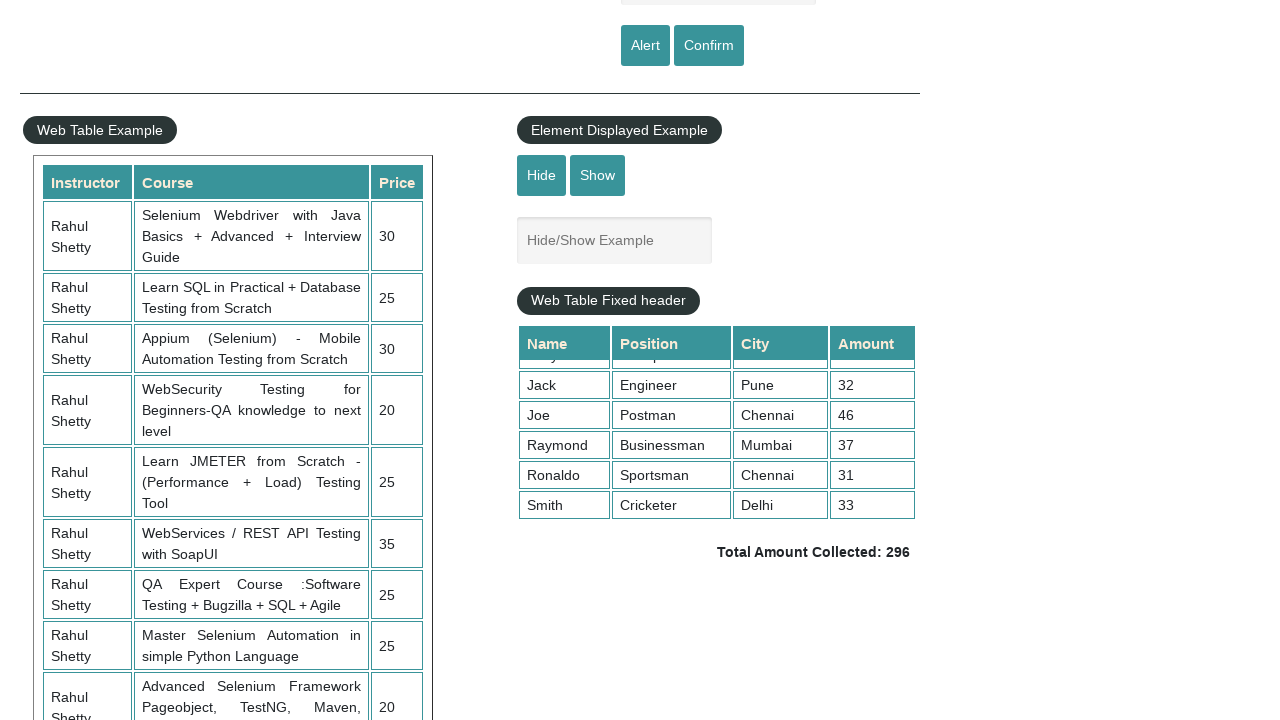

Retrieved all values from the 4th column of the table
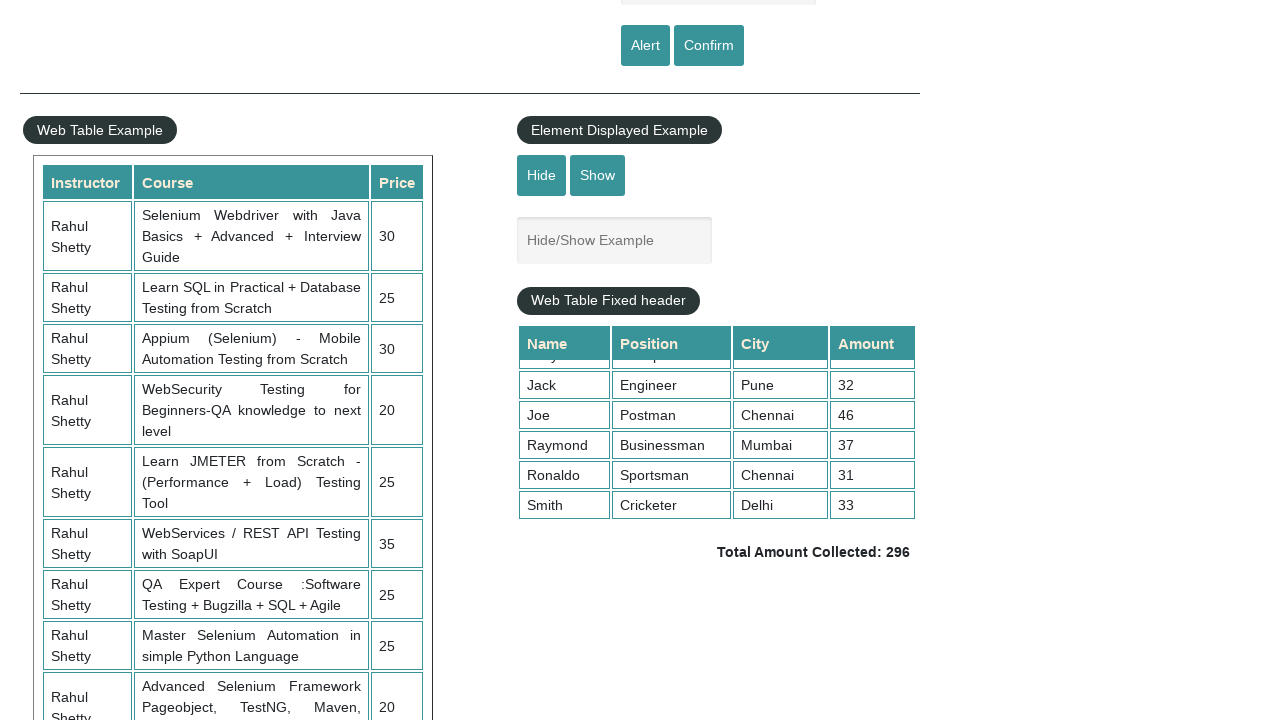

Calculated sum of all table values: 296
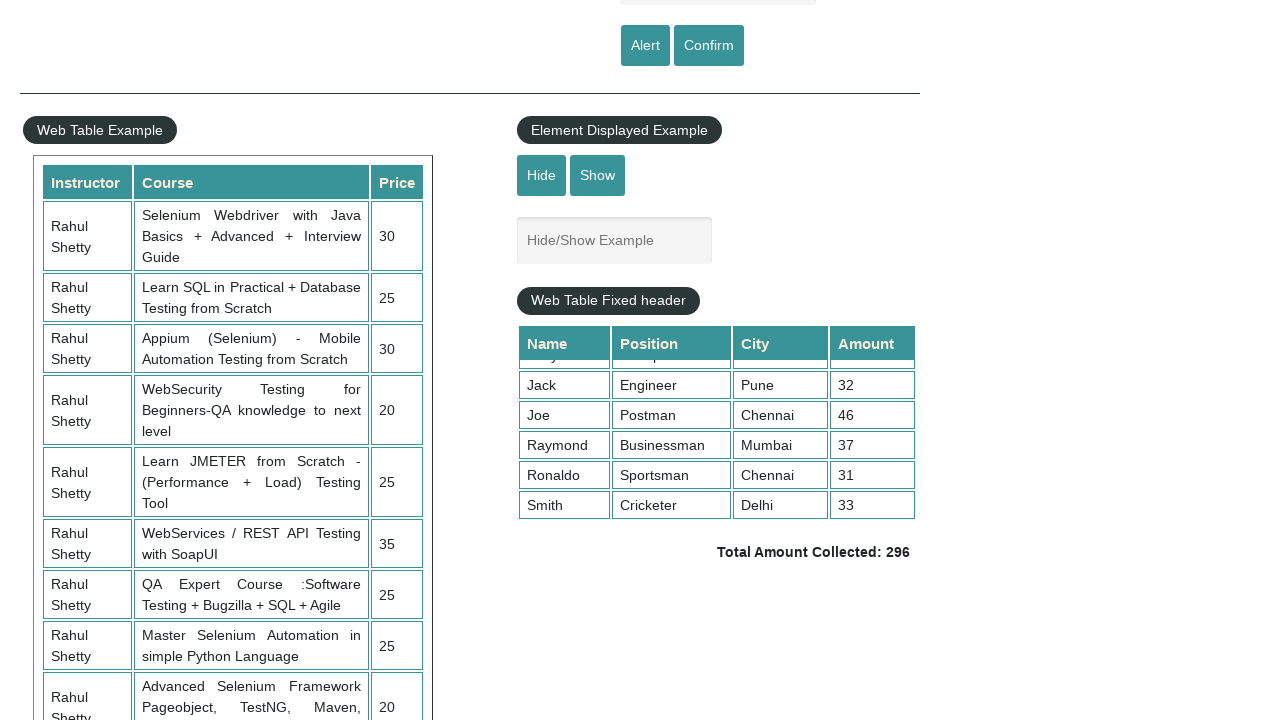

Retrieved displayed total amount text
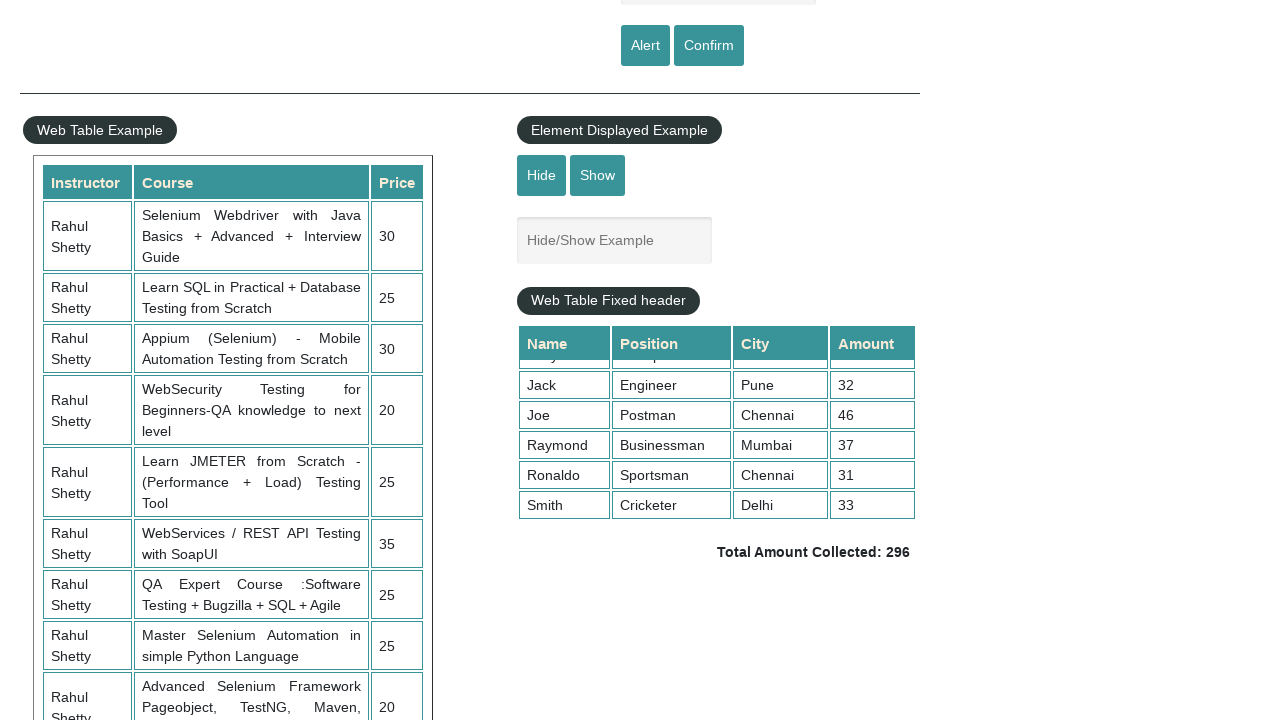

Parsed displayed total amount: 296
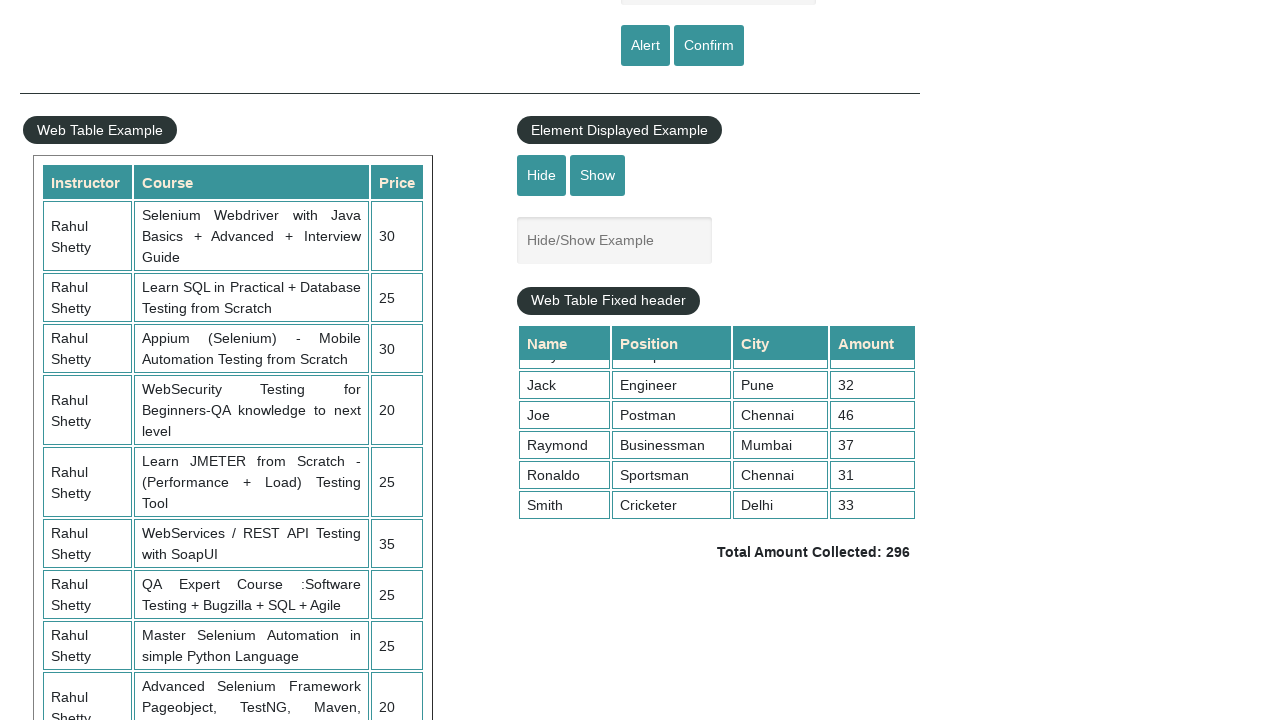

Verified that calculated sum (296) matches displayed total (296)
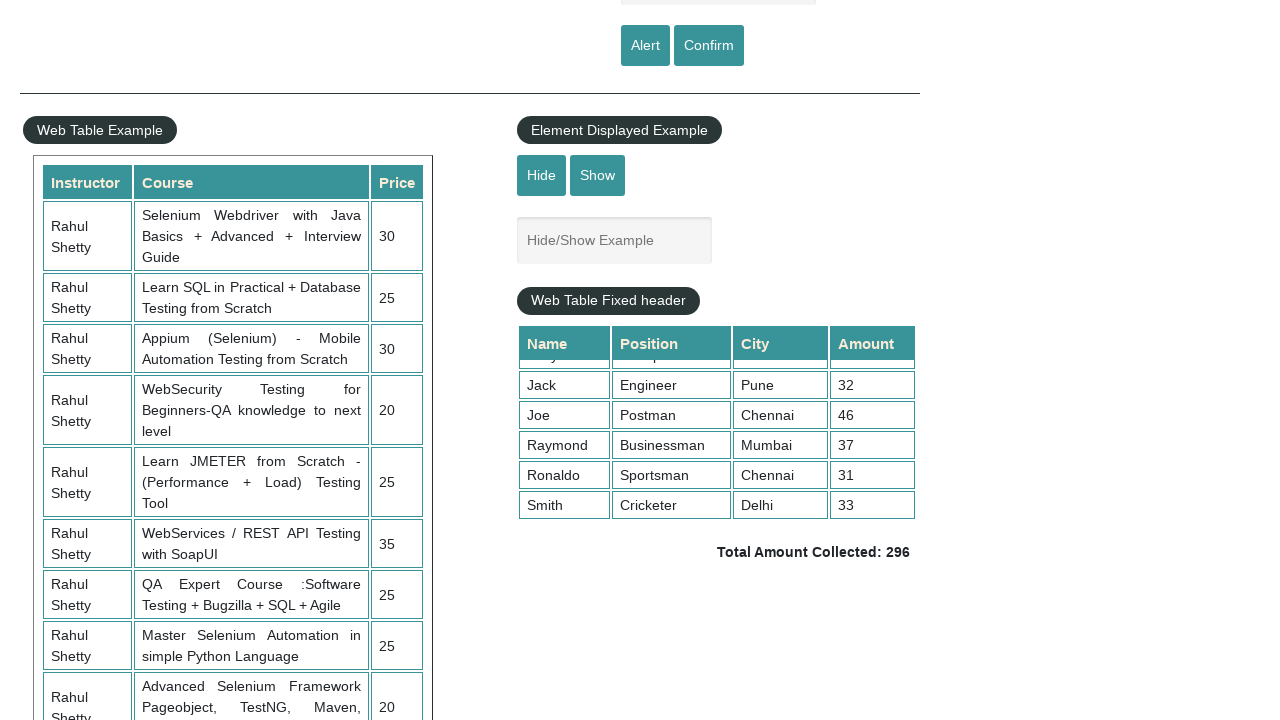

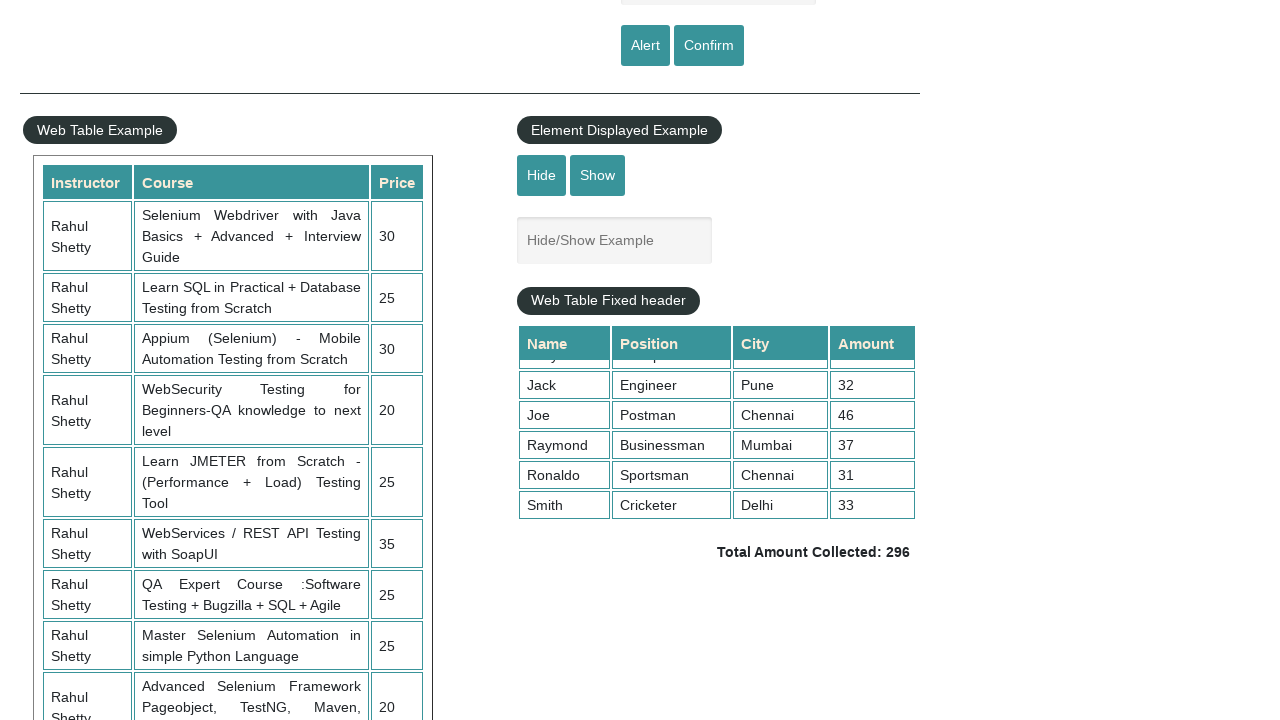